Tests that the home page has exactly three arrivals displayed

Starting URL: http://practice.automationtesting.in

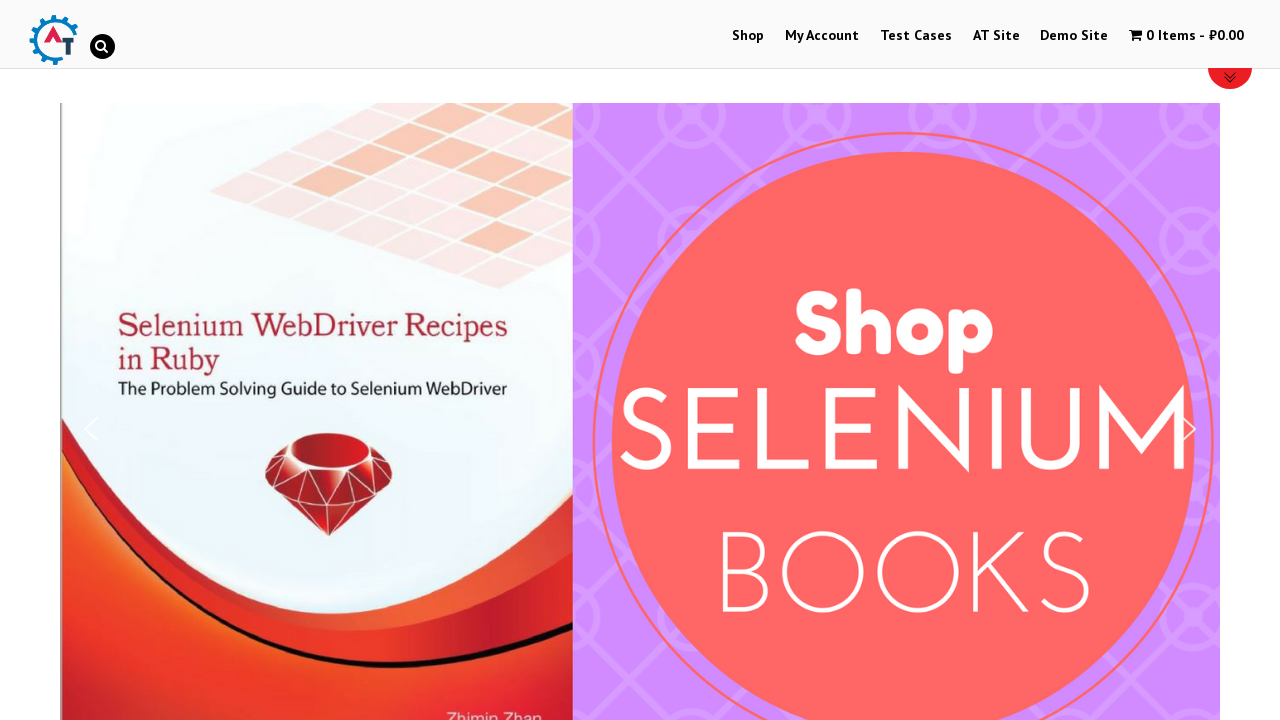

Clicked on Shop Menu at (748, 36) on xpath=//li[@id='menu-item-40']
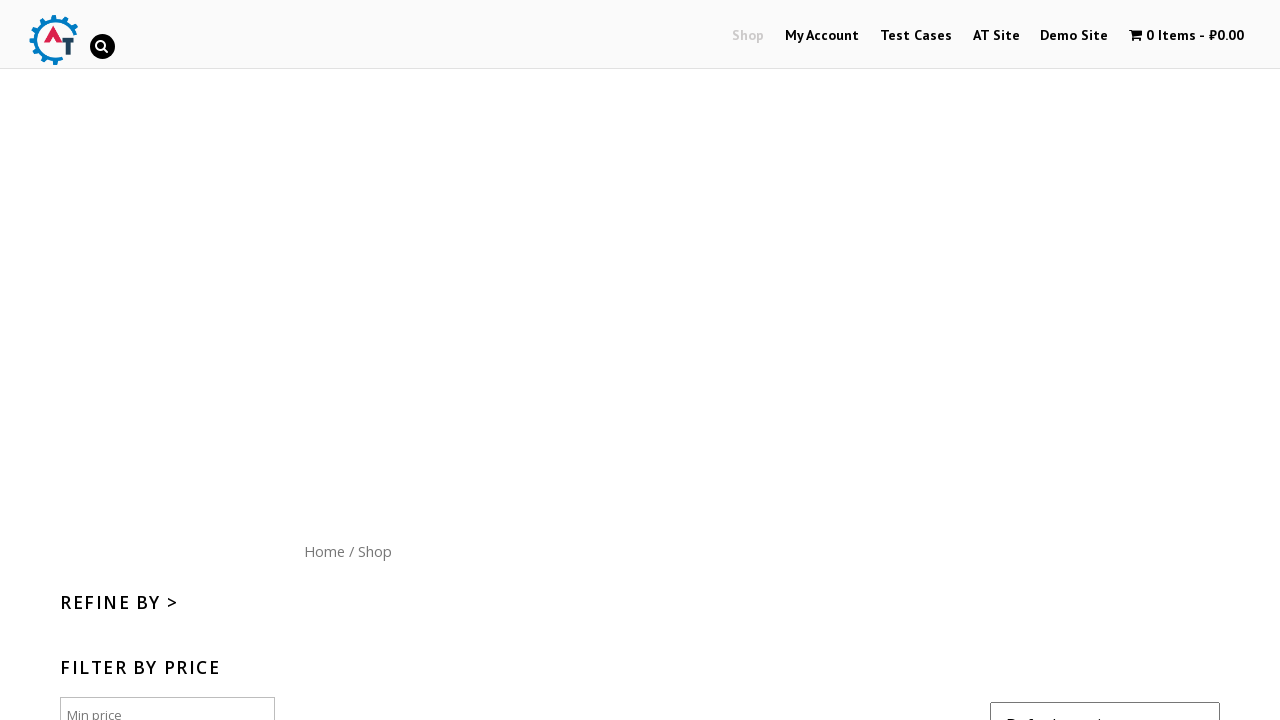

Clicked on Home menu button at (324, 551) on xpath=//div[@id='content']/nav/a
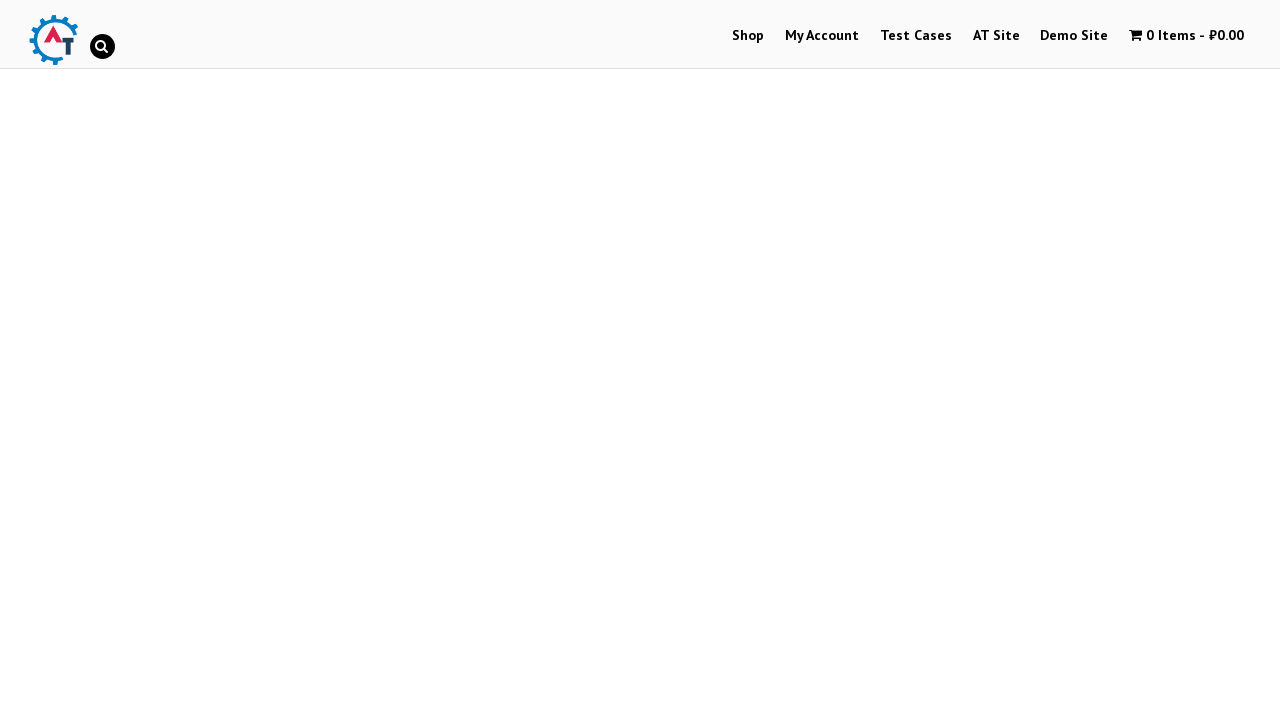

Waited for themify_builder_row to load
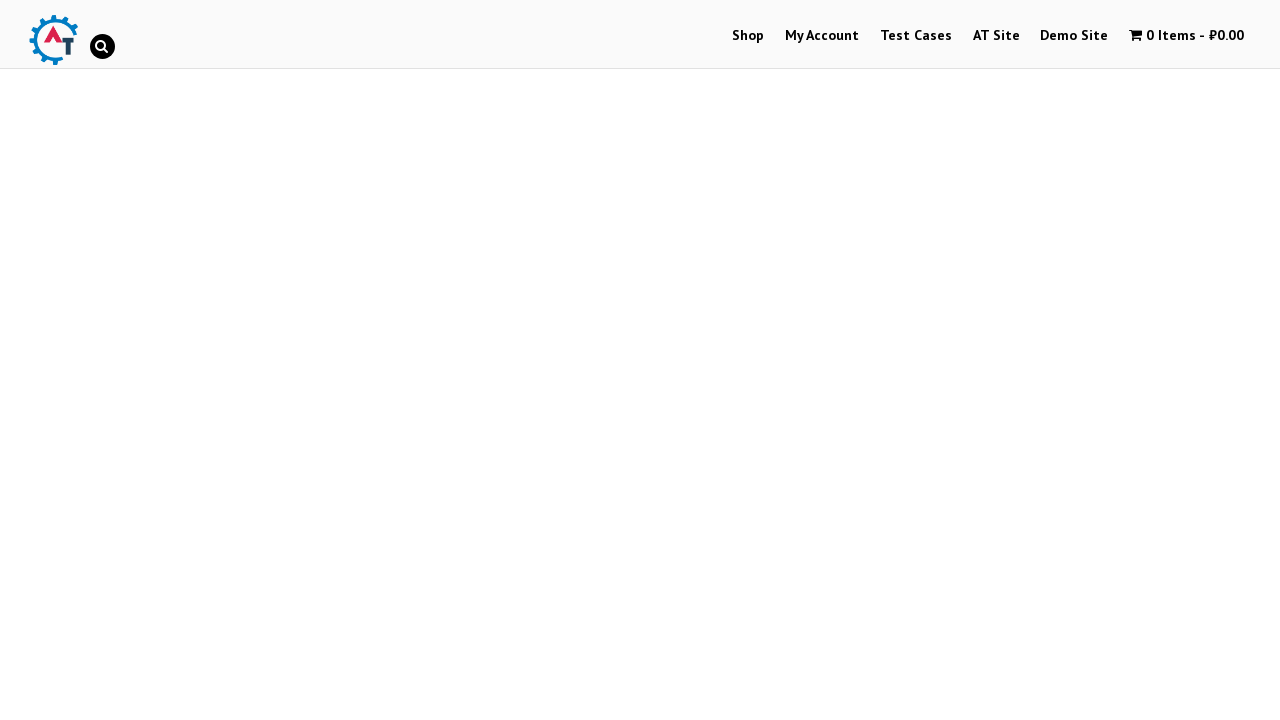

Located all arrival elements
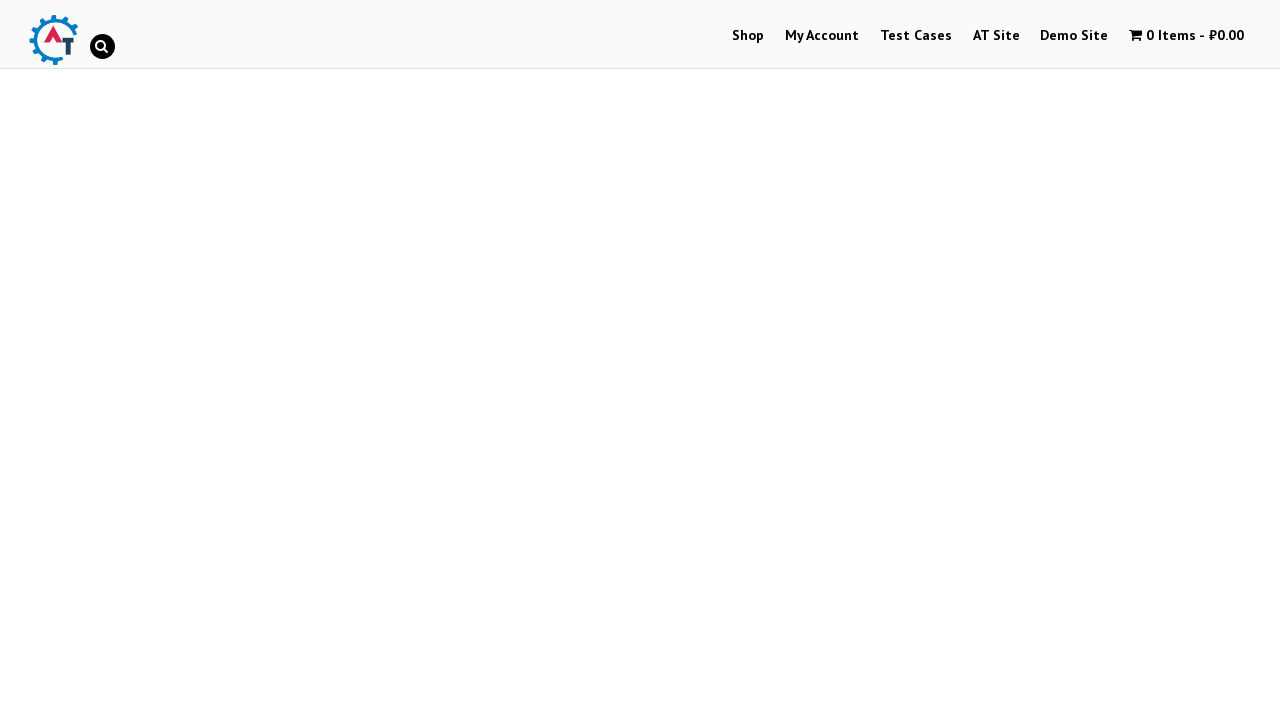

Verified that exactly 3 arrivals are displayed on the home page
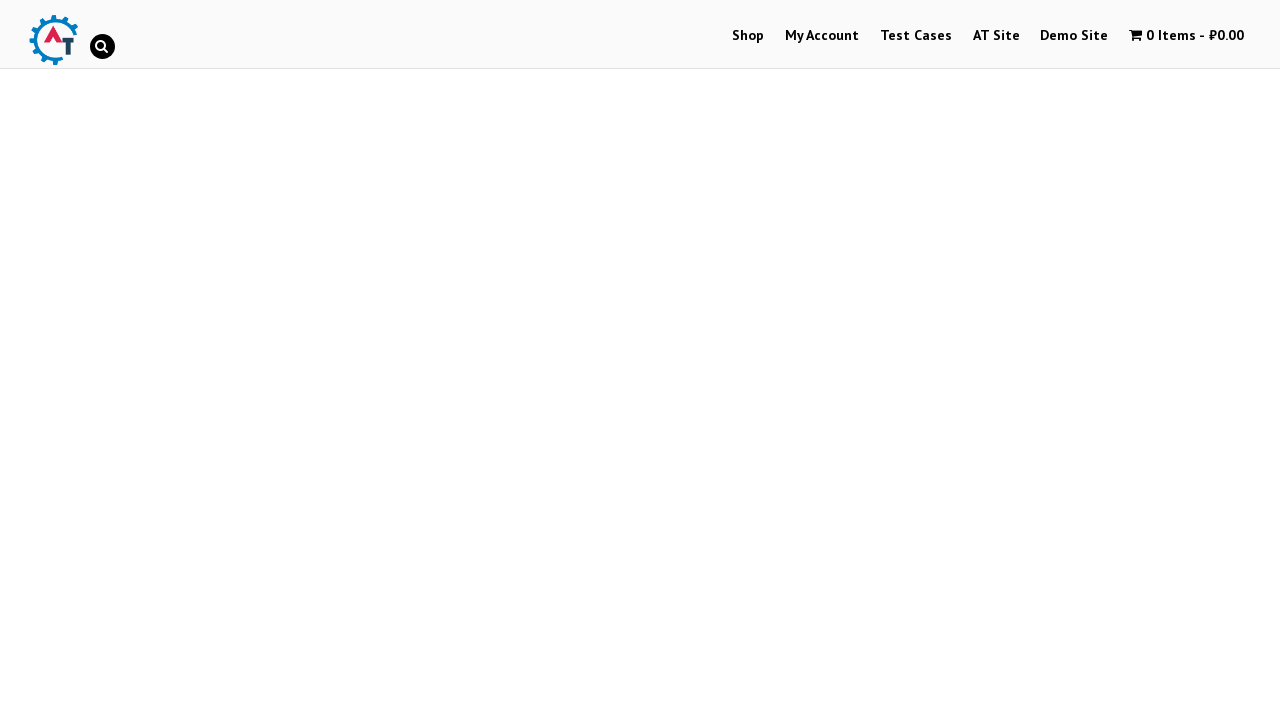

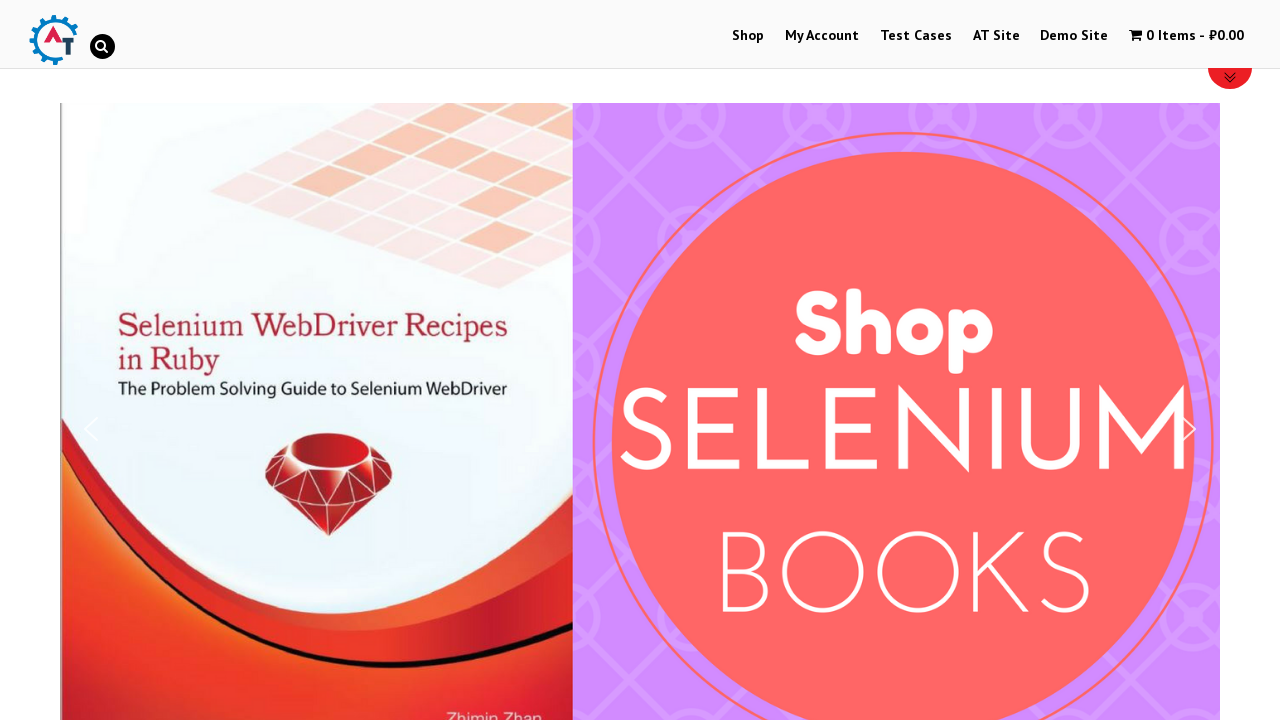